Tests GitHub's advanced search form by filling in search term, repository owner, date filter, and language selection, then submitting the form to perform a search.

Starting URL: https://github.com/search/advanced

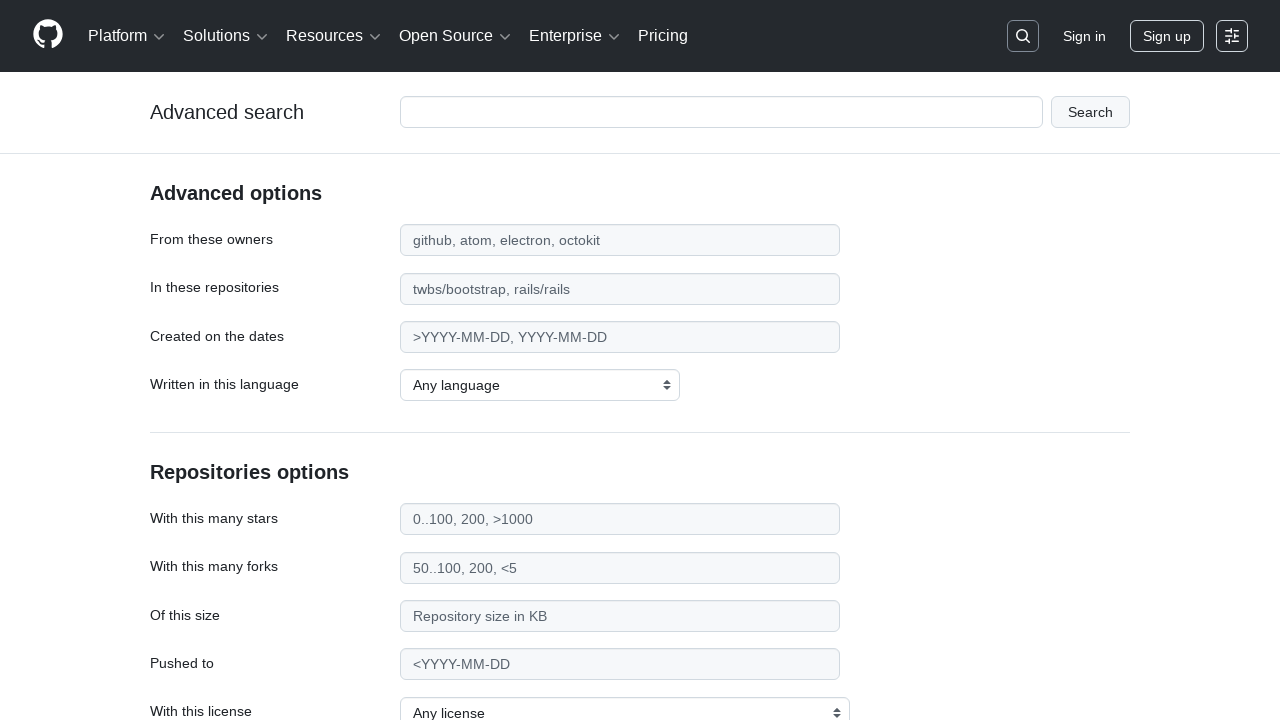

Filled search term field with 'playwright-testing' on #adv_code_search input.js-advanced-search-input
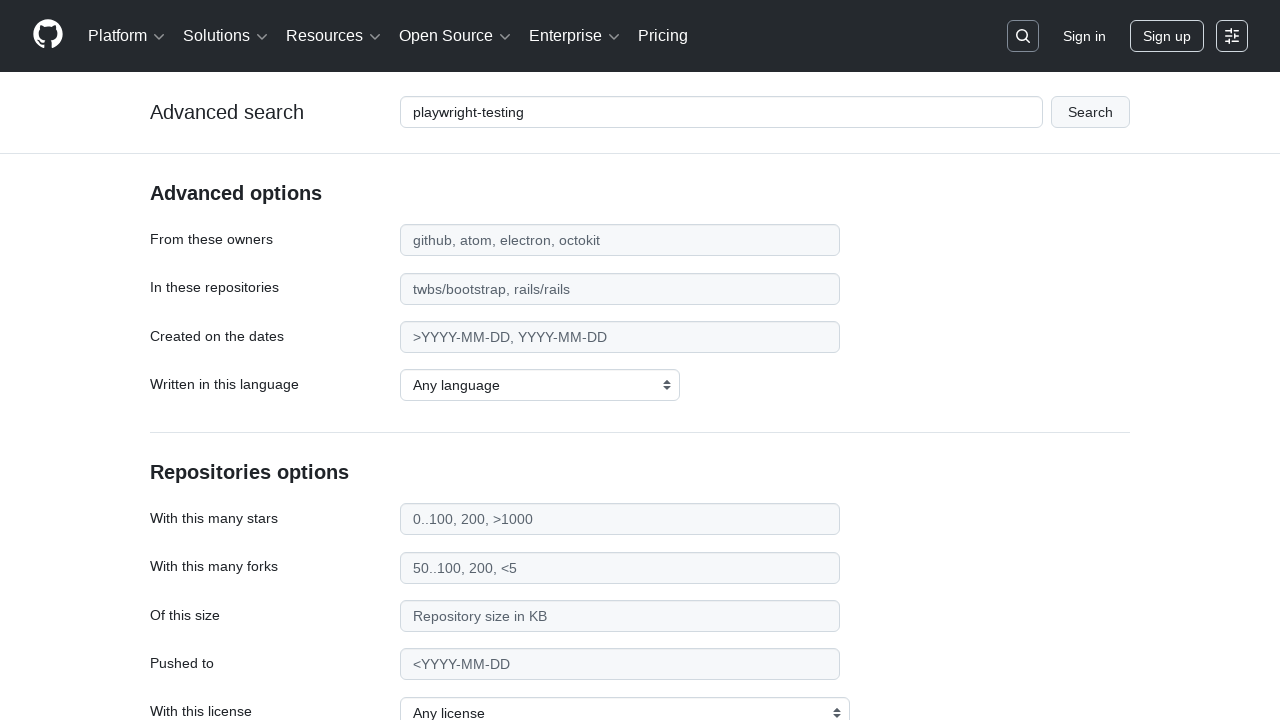

Filled repository owner field with 'microsoft' on #search_from
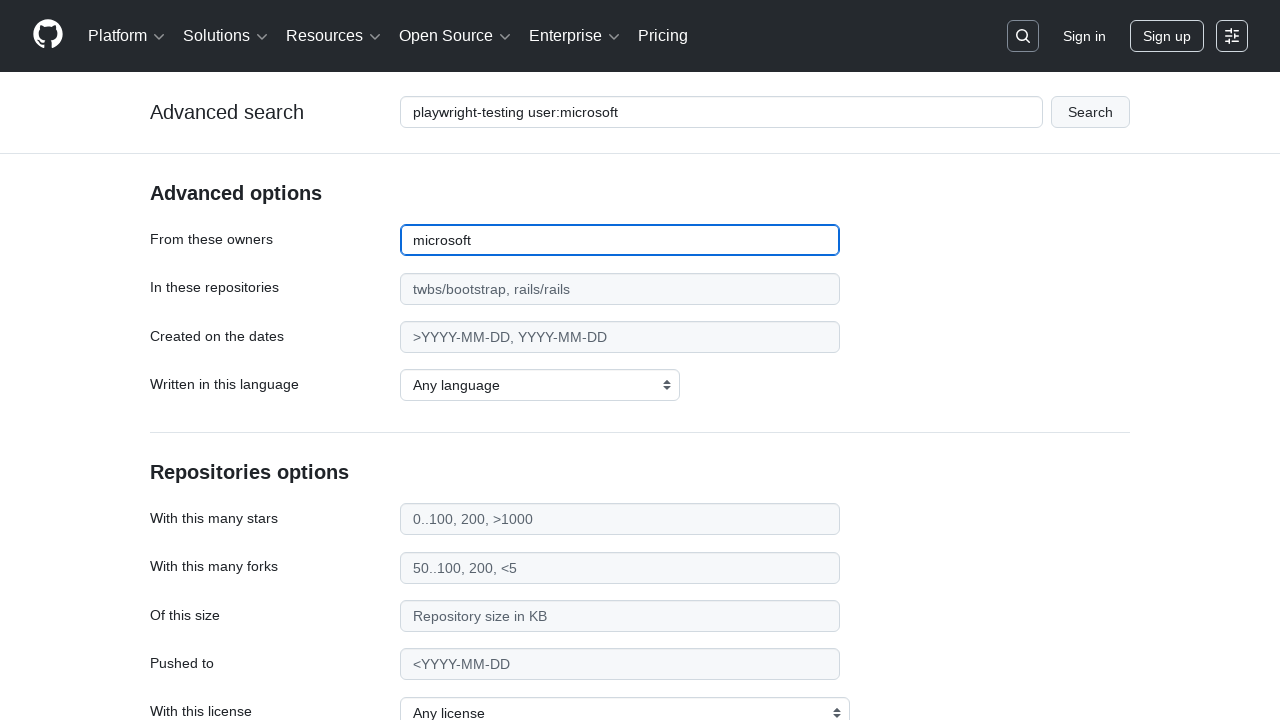

Filled date filter field with '>2020' on #search_date
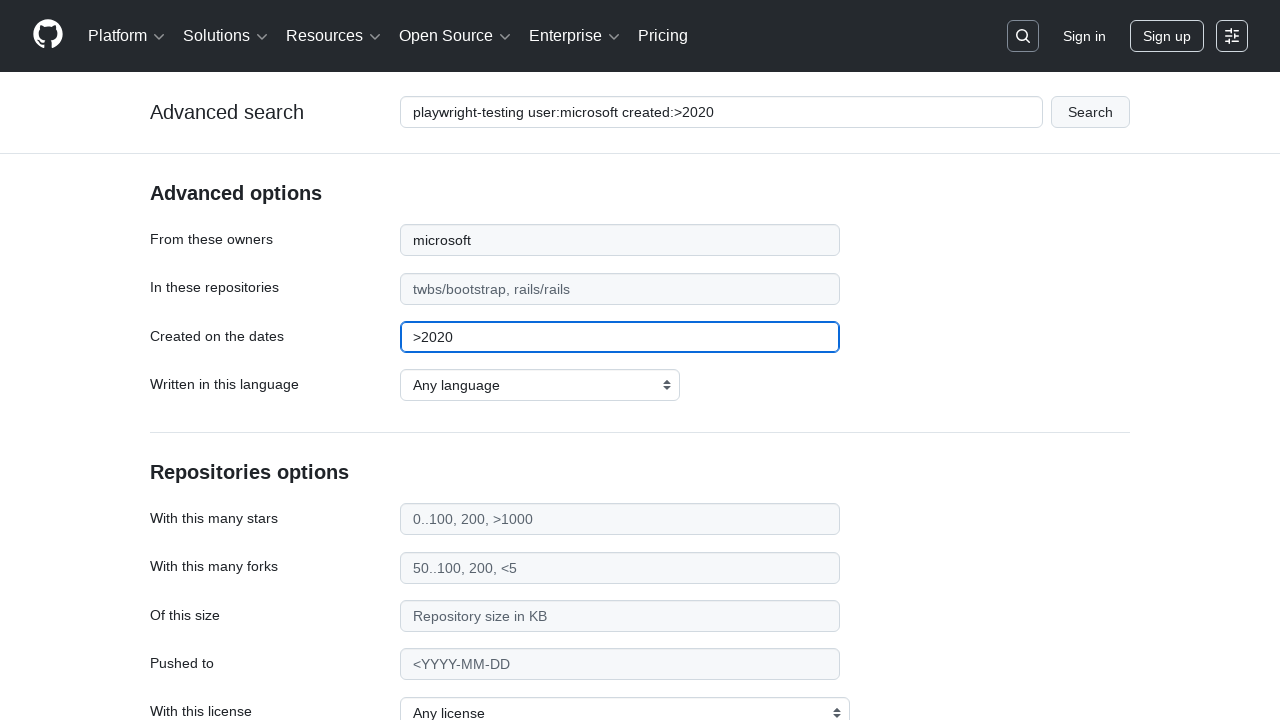

Selected JavaScript as the programming language on select#search_language
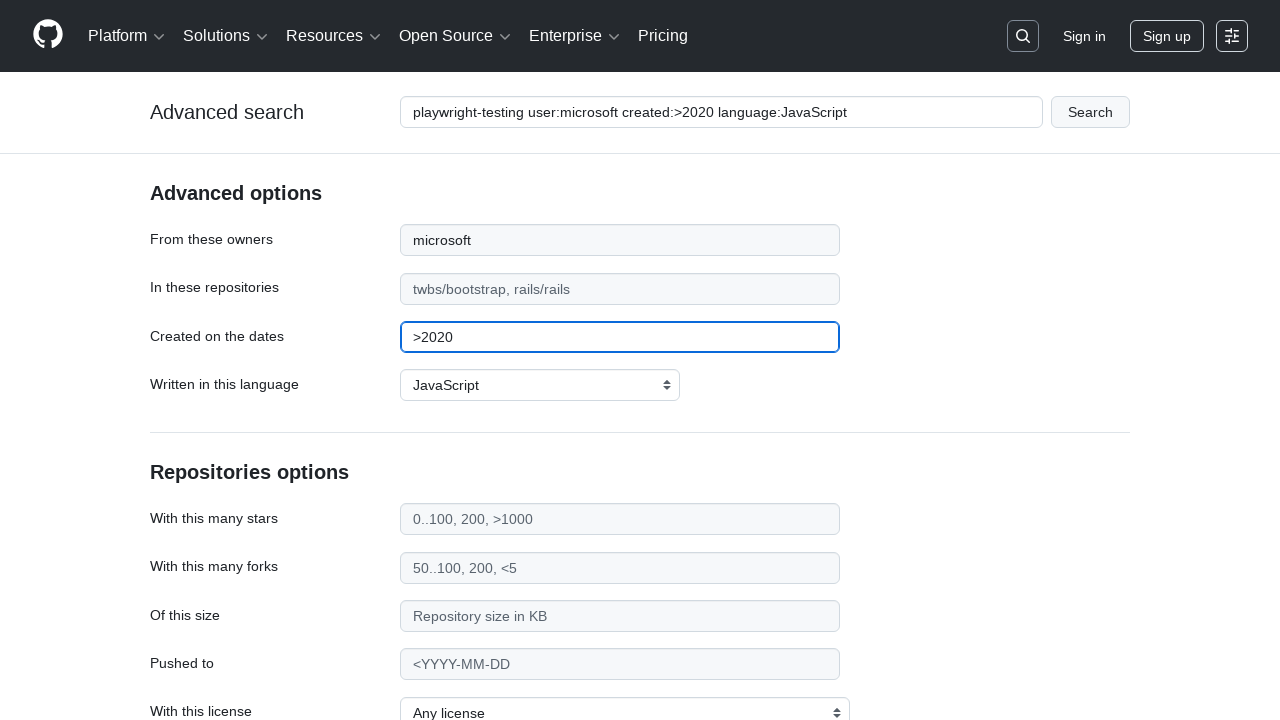

Clicked submit button to perform search at (1090, 112) on #adv_code_search button[type="submit"]
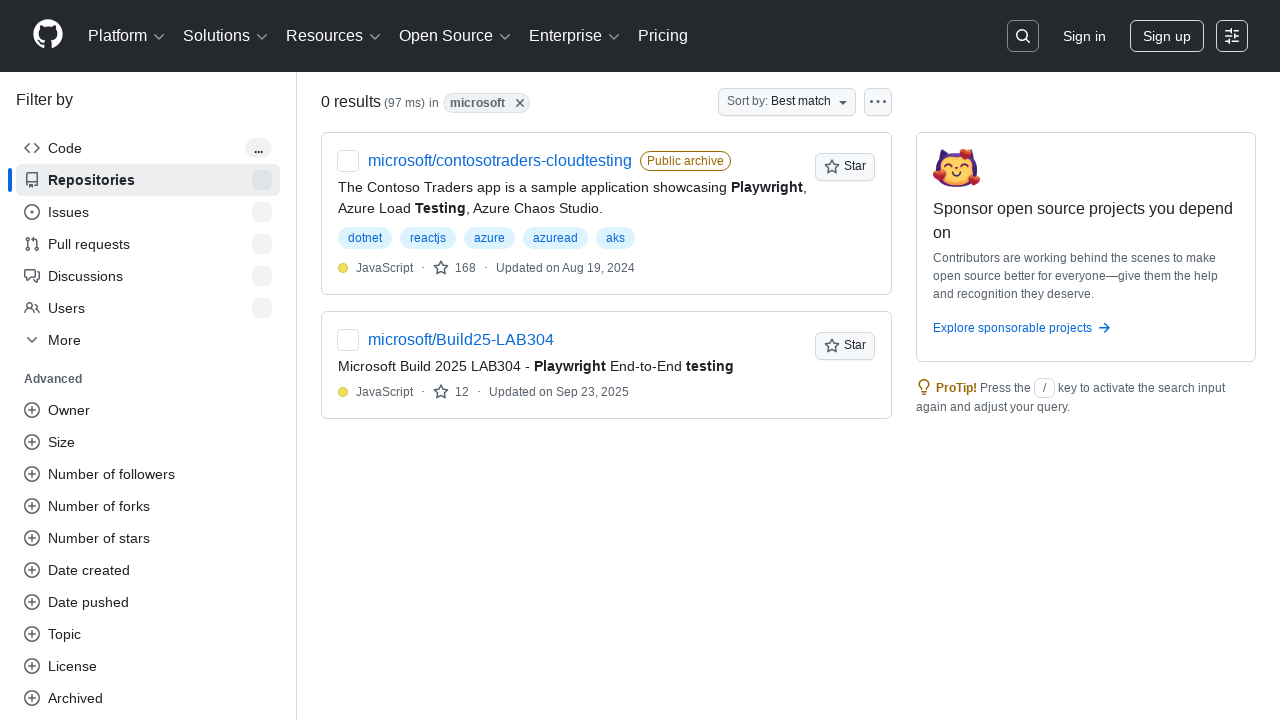

Search results page loaded successfully
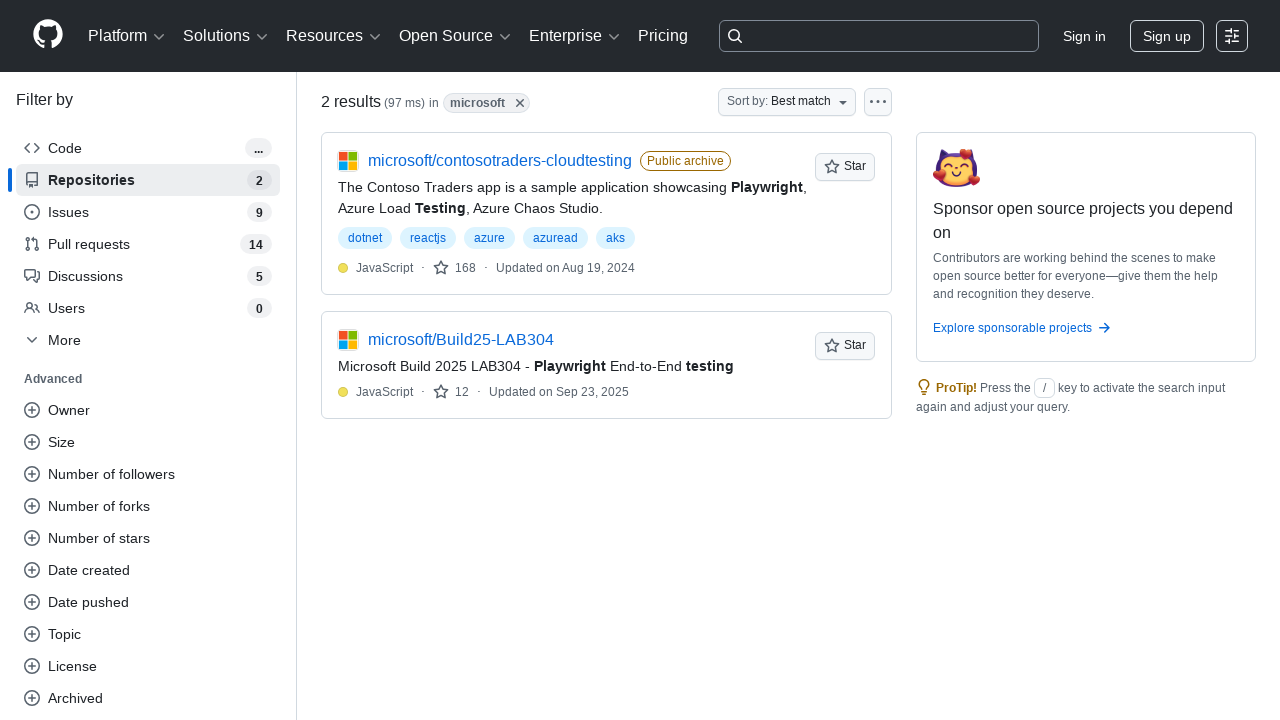

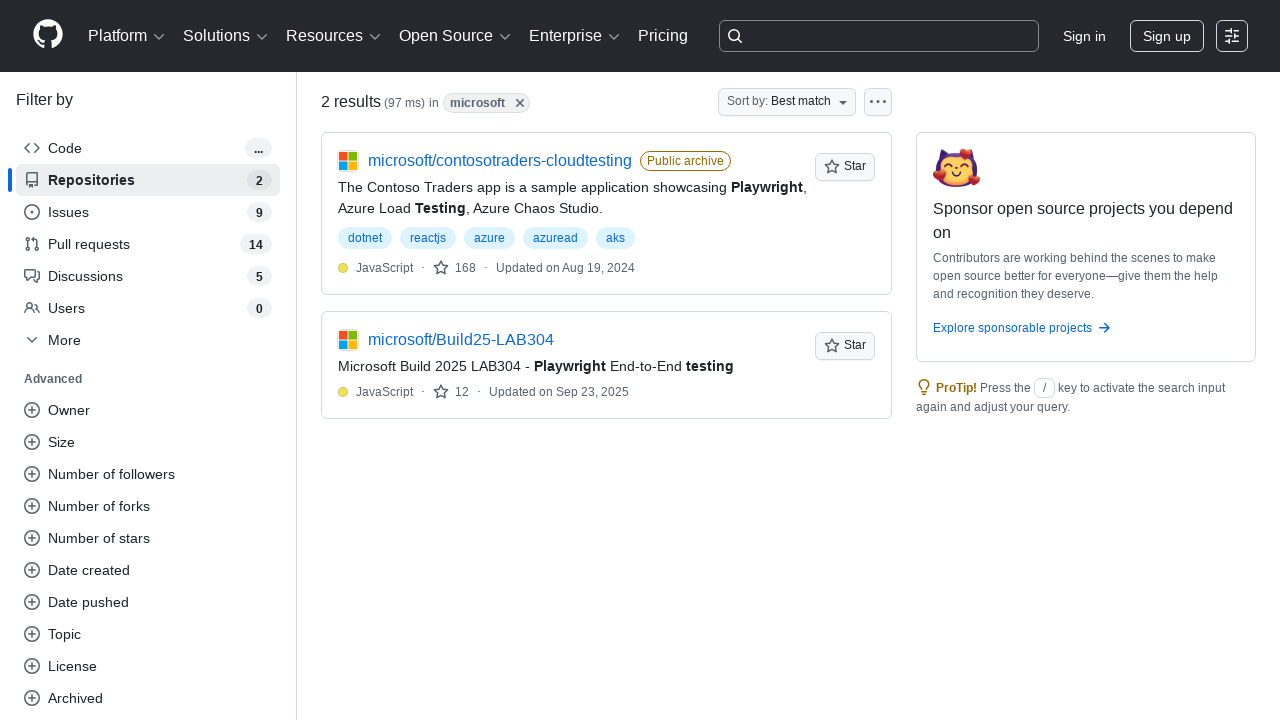